Tests jQuery UI datepicker functionality by selecting a past date and a future date using date navigation controls

Starting URL: https://jqueryui.com/datepicker/

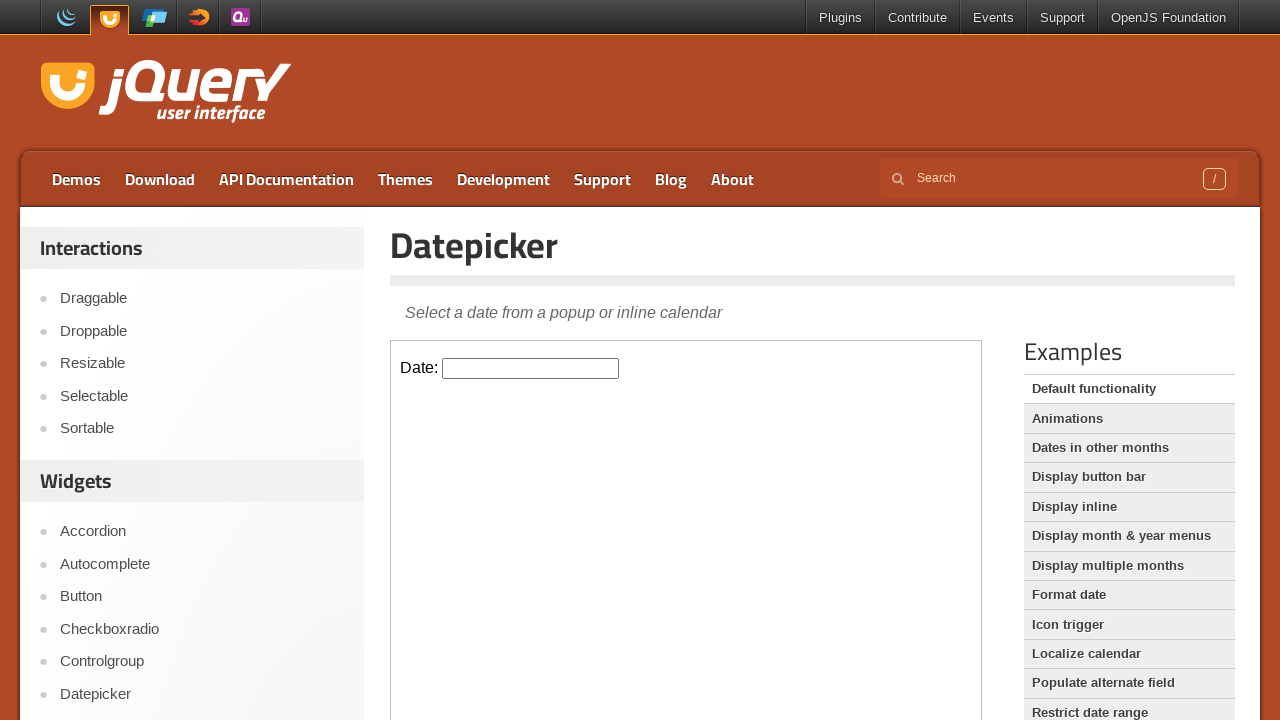

Located the datepicker iframe
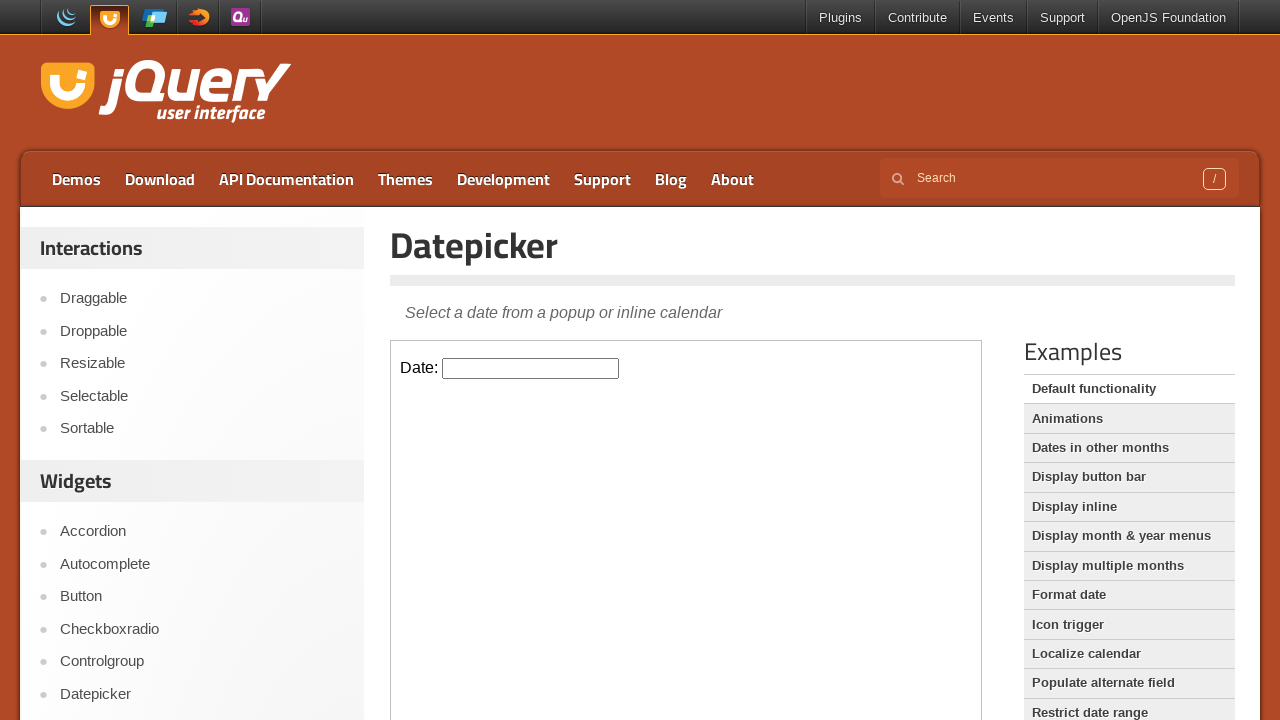

Retrieved today's date for calculations
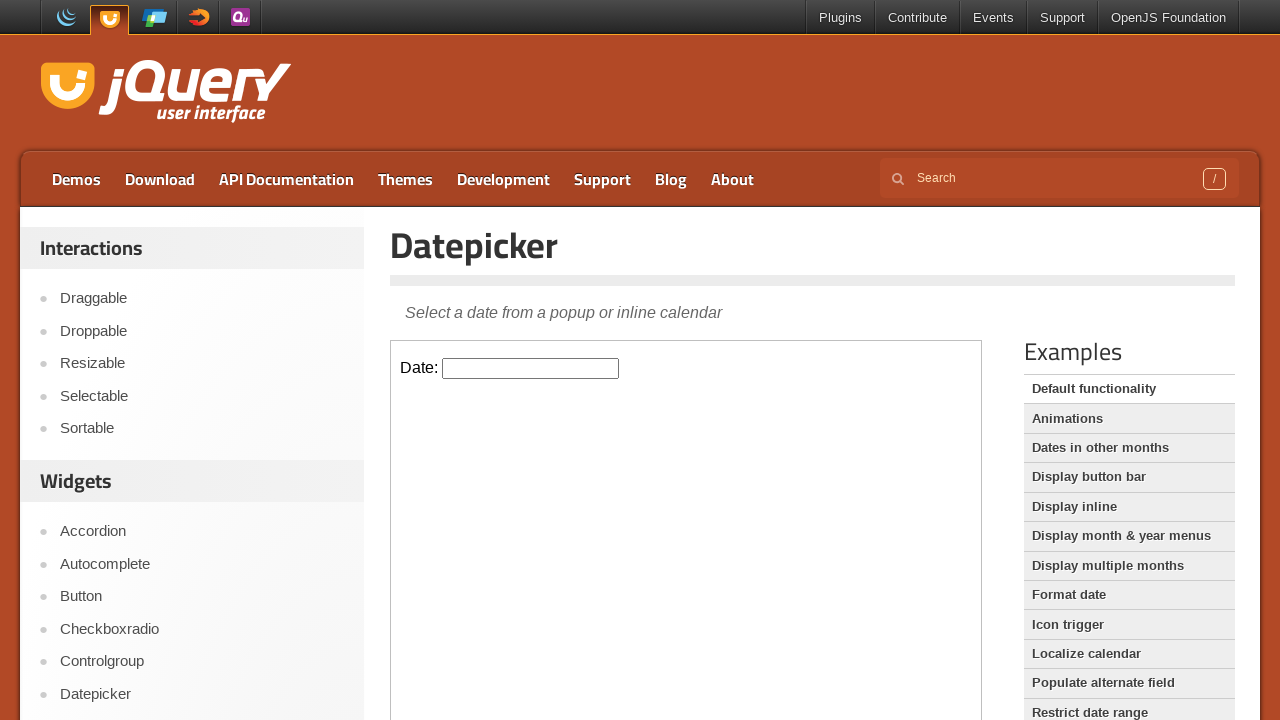

Calculated past date: January 24, 2025
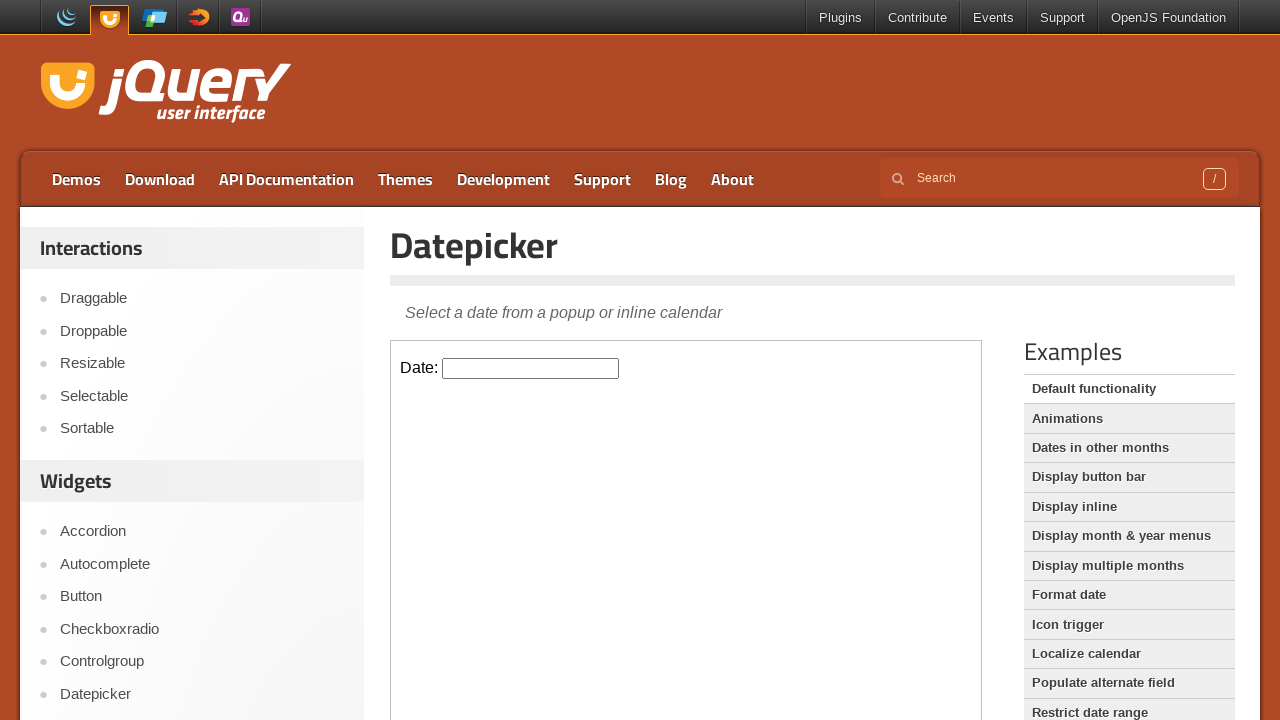

Clicked on datepicker input field at (531, 368) on .demo-frame >> internal:control=enter-frame >> #datepicker
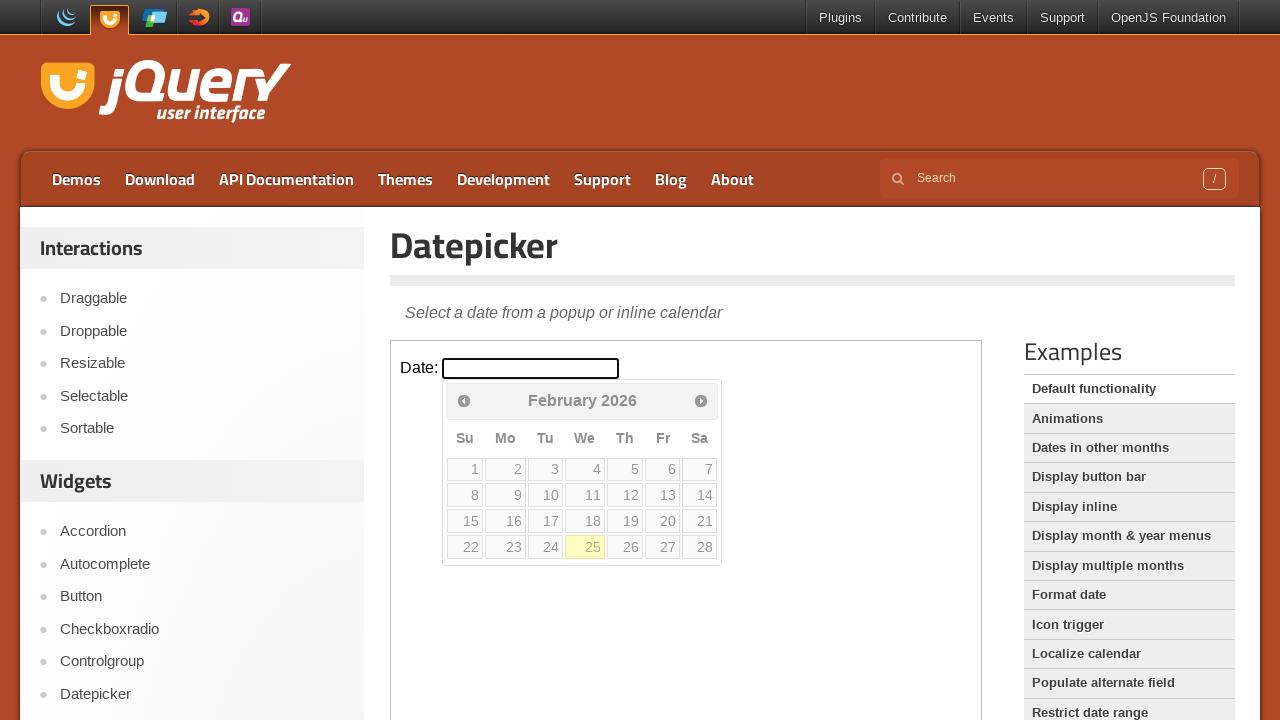

Clicked previous month button, currently at February 2026 at (464, 400) on .demo-frame >> internal:control=enter-frame >> .ui-datepicker-prev
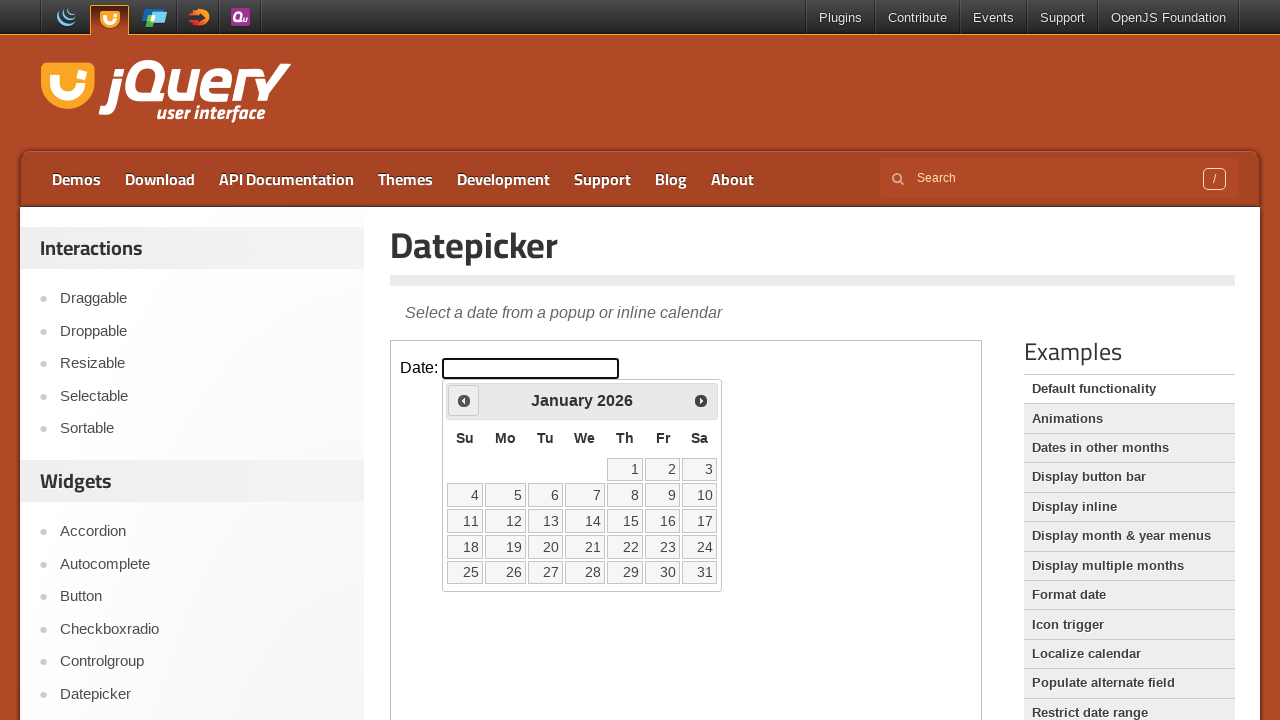

Clicked previous month button, currently at January 2026 at (464, 400) on .demo-frame >> internal:control=enter-frame >> .ui-datepicker-prev
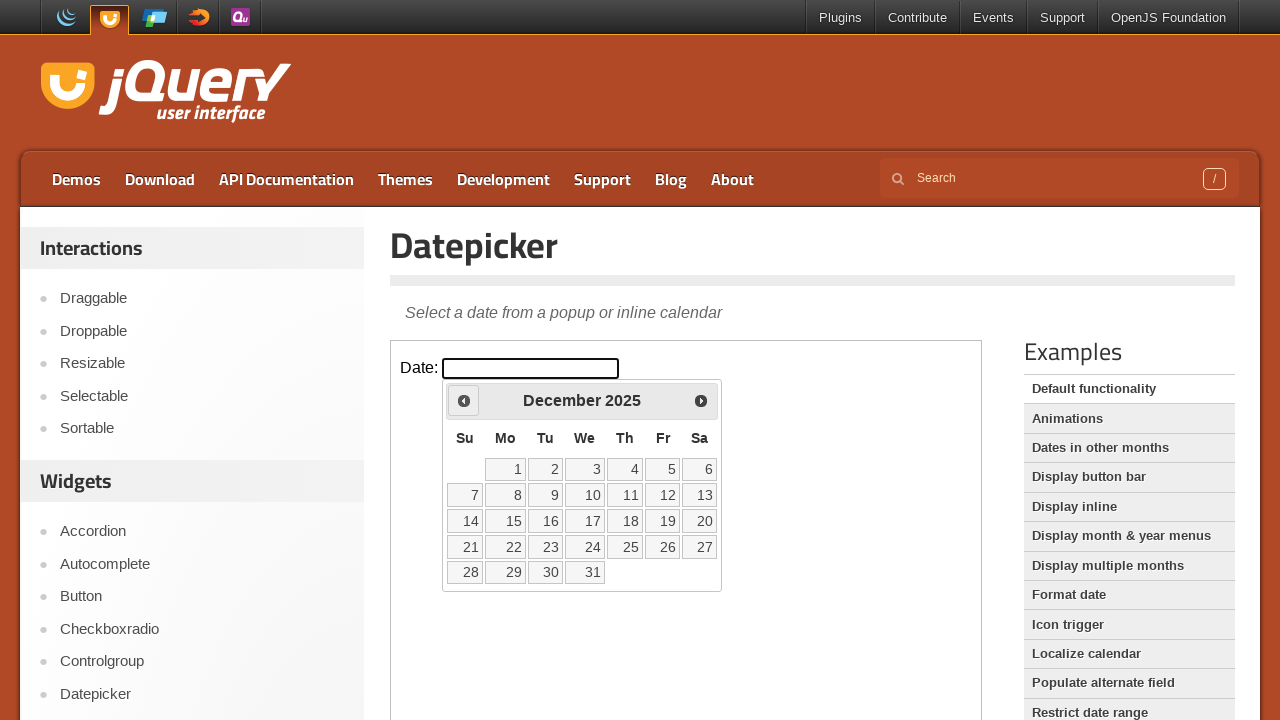

Clicked previous month button, currently at December 2025 at (464, 400) on .demo-frame >> internal:control=enter-frame >> .ui-datepicker-prev
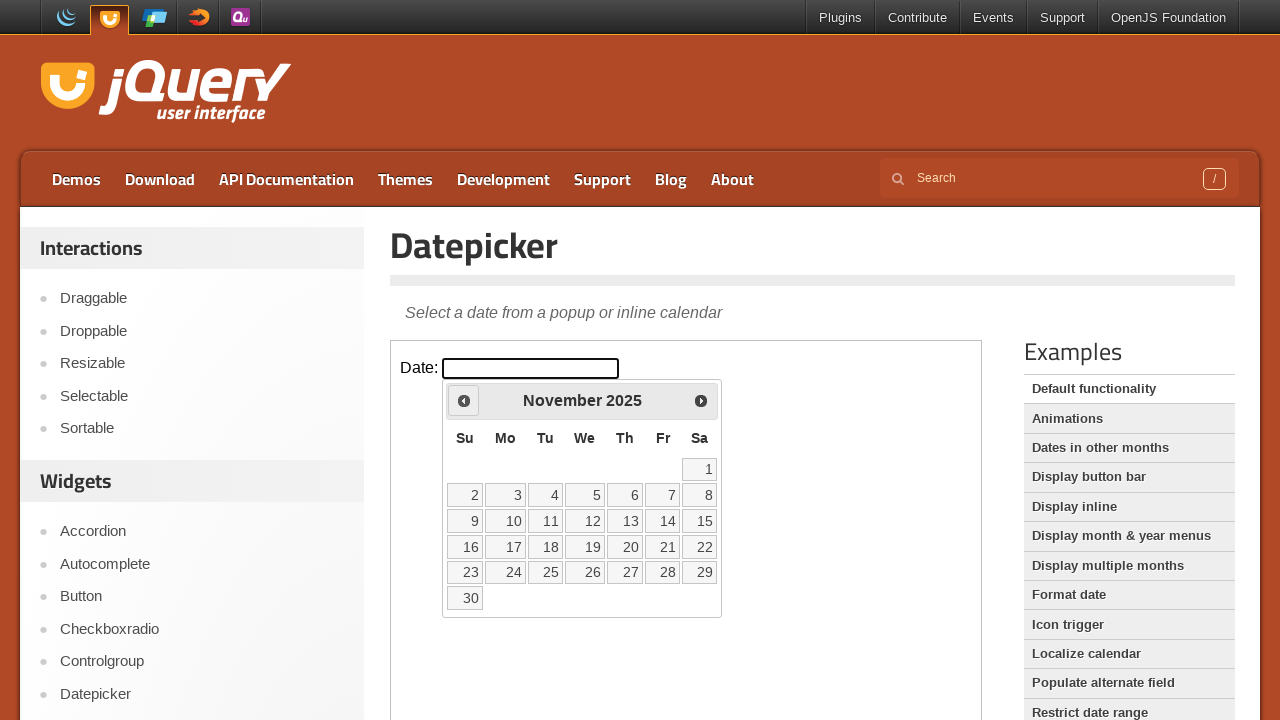

Clicked previous month button, currently at November 2025 at (464, 400) on .demo-frame >> internal:control=enter-frame >> .ui-datepicker-prev
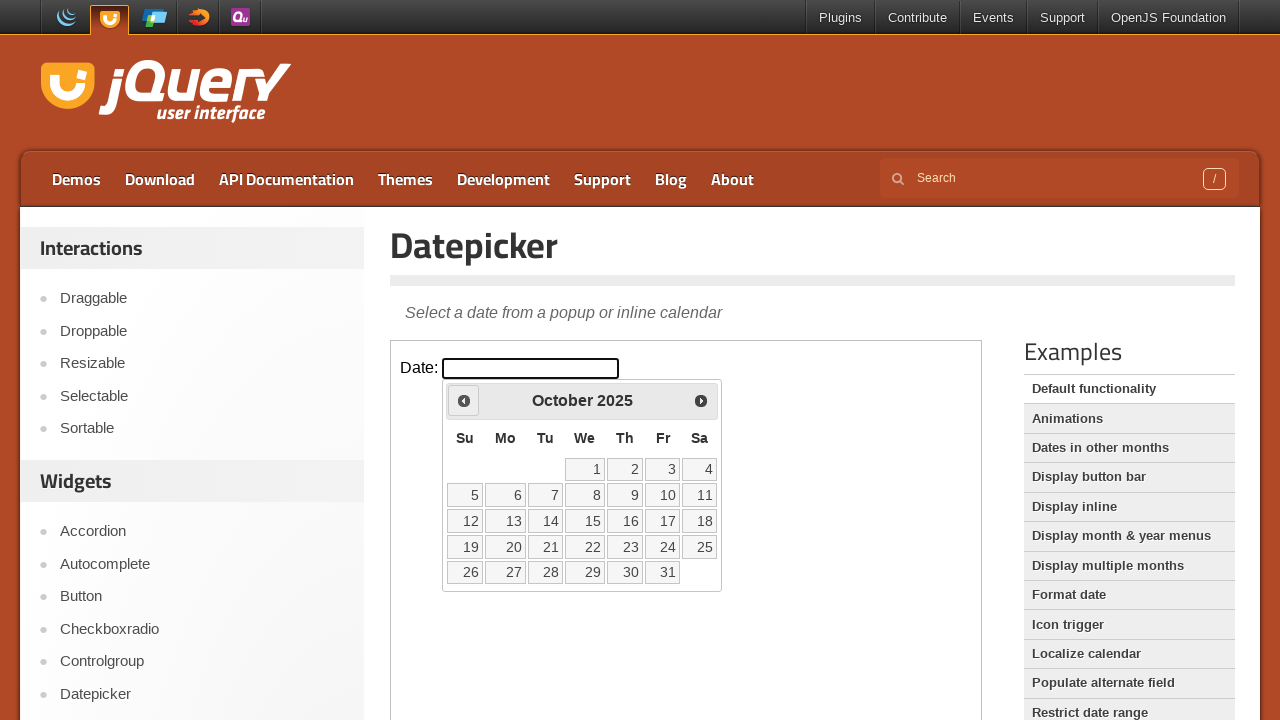

Clicked previous month button, currently at October 2025 at (464, 400) on .demo-frame >> internal:control=enter-frame >> .ui-datepicker-prev
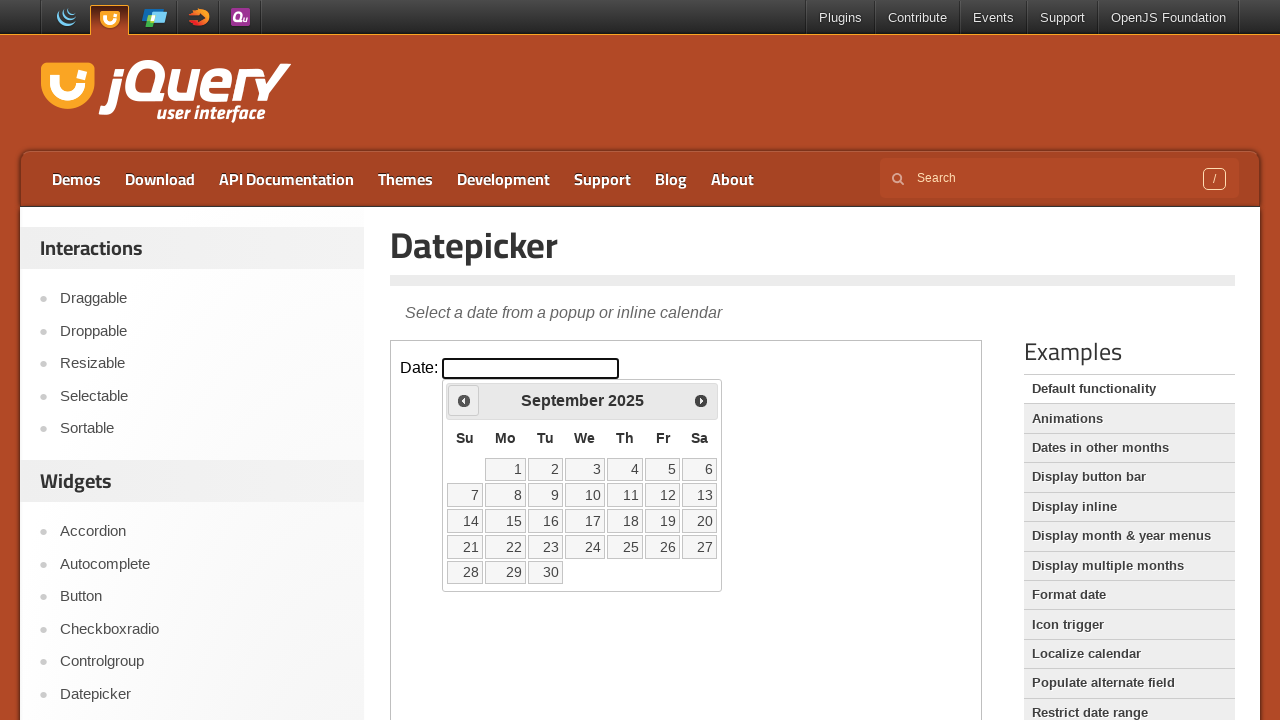

Clicked previous month button, currently at September 2025 at (464, 400) on .demo-frame >> internal:control=enter-frame >> .ui-datepicker-prev
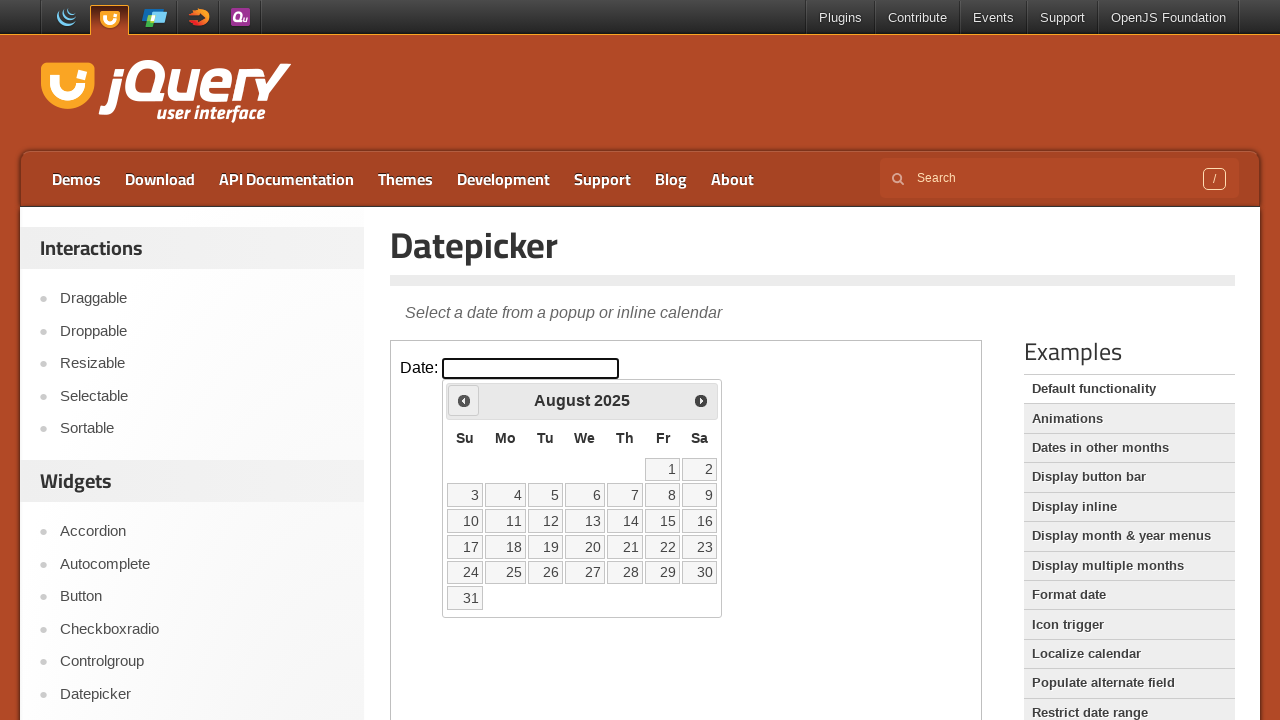

Clicked previous month button, currently at August 2025 at (464, 400) on .demo-frame >> internal:control=enter-frame >> .ui-datepicker-prev
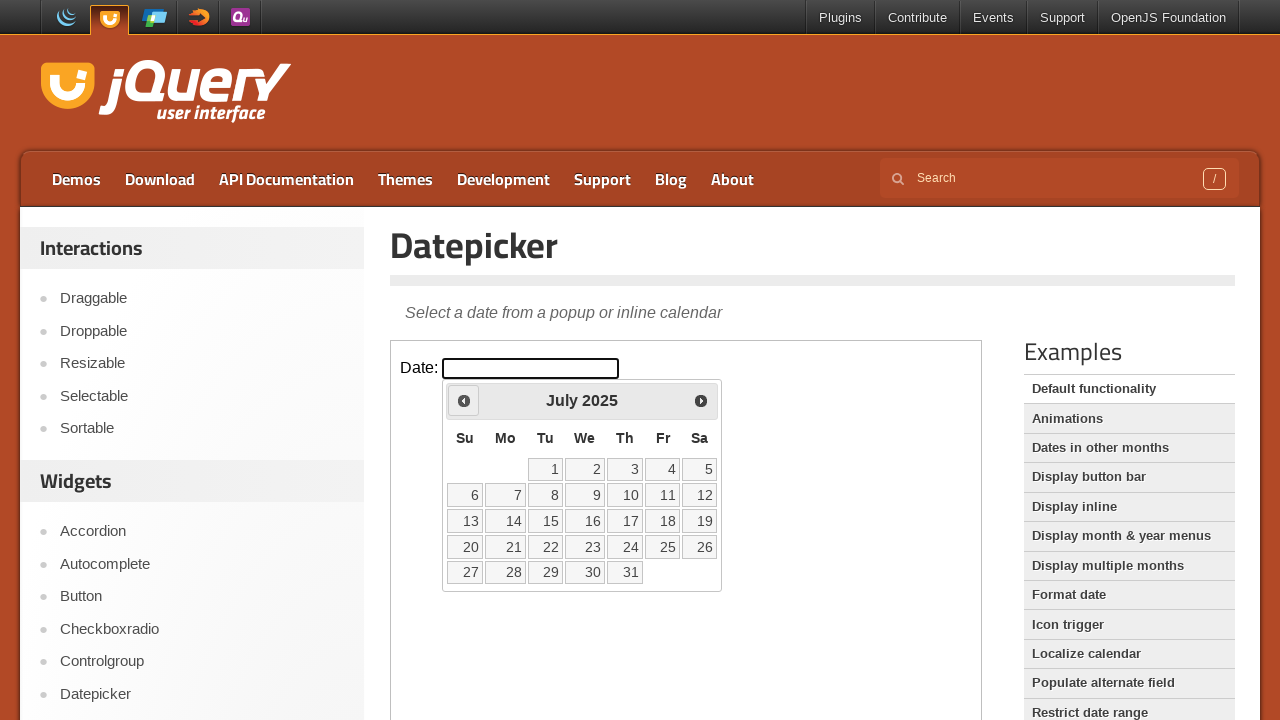

Clicked previous month button, currently at July 2025 at (464, 400) on .demo-frame >> internal:control=enter-frame >> .ui-datepicker-prev
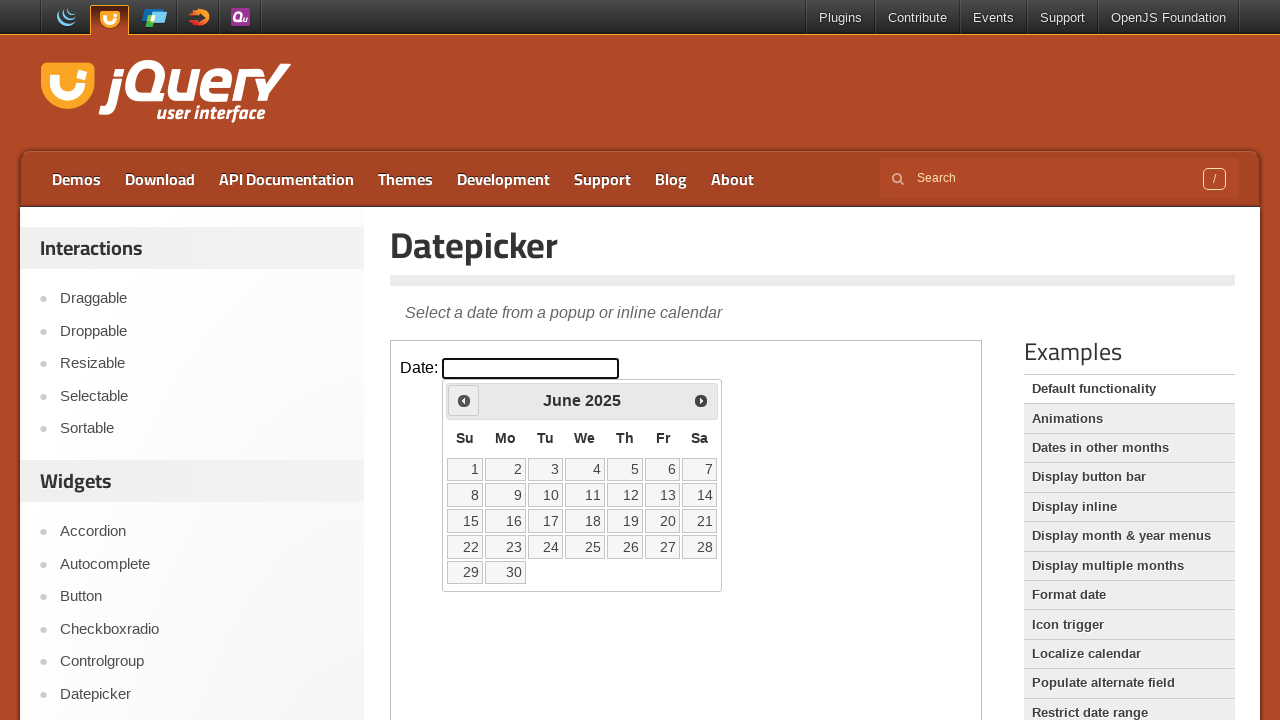

Clicked previous month button, currently at June 2025 at (464, 400) on .demo-frame >> internal:control=enter-frame >> .ui-datepicker-prev
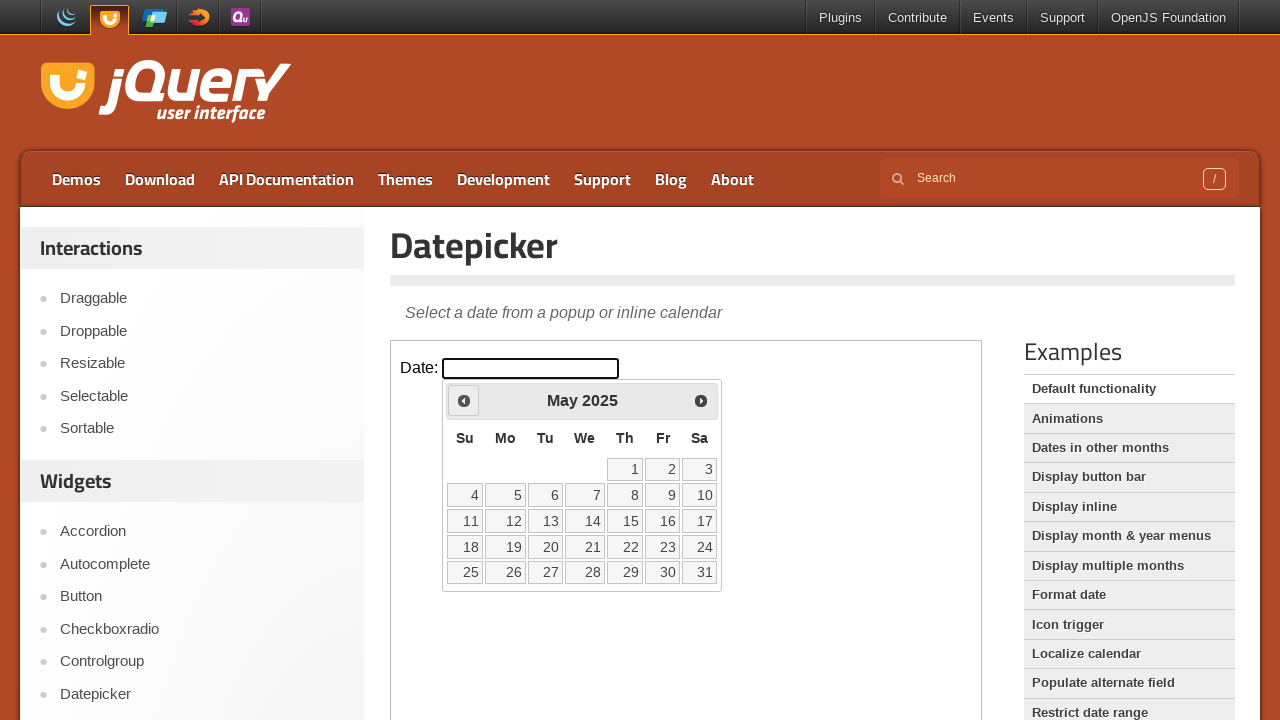

Clicked previous month button, currently at May 2025 at (464, 400) on .demo-frame >> internal:control=enter-frame >> .ui-datepicker-prev
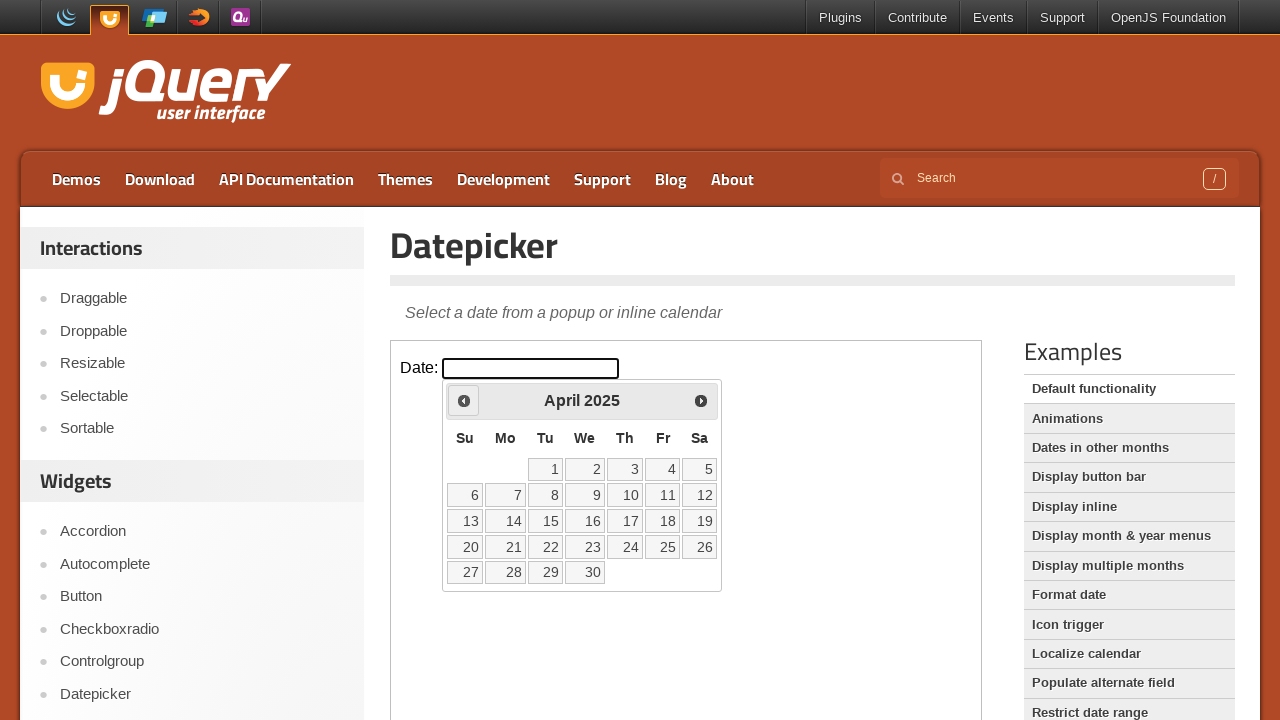

Clicked previous month button, currently at April 2025 at (464, 400) on .demo-frame >> internal:control=enter-frame >> .ui-datepicker-prev
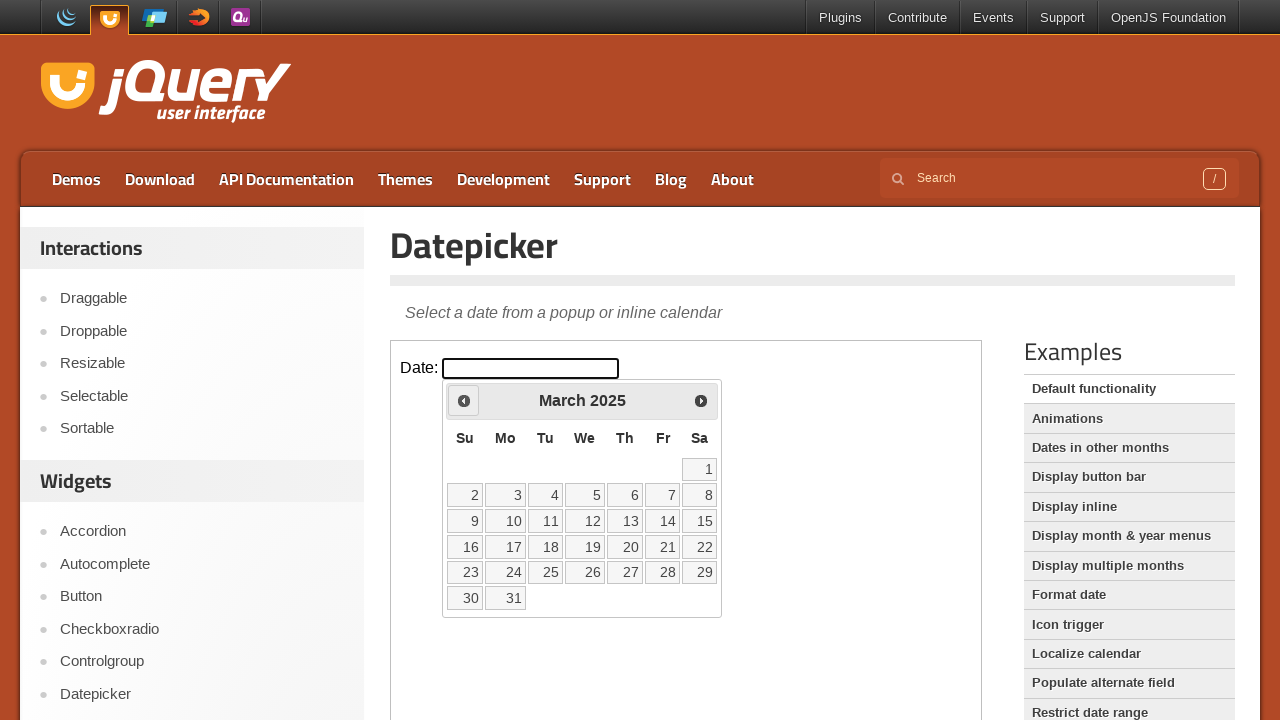

Clicked previous month button, currently at March 2025 at (464, 400) on .demo-frame >> internal:control=enter-frame >> .ui-datepicker-prev
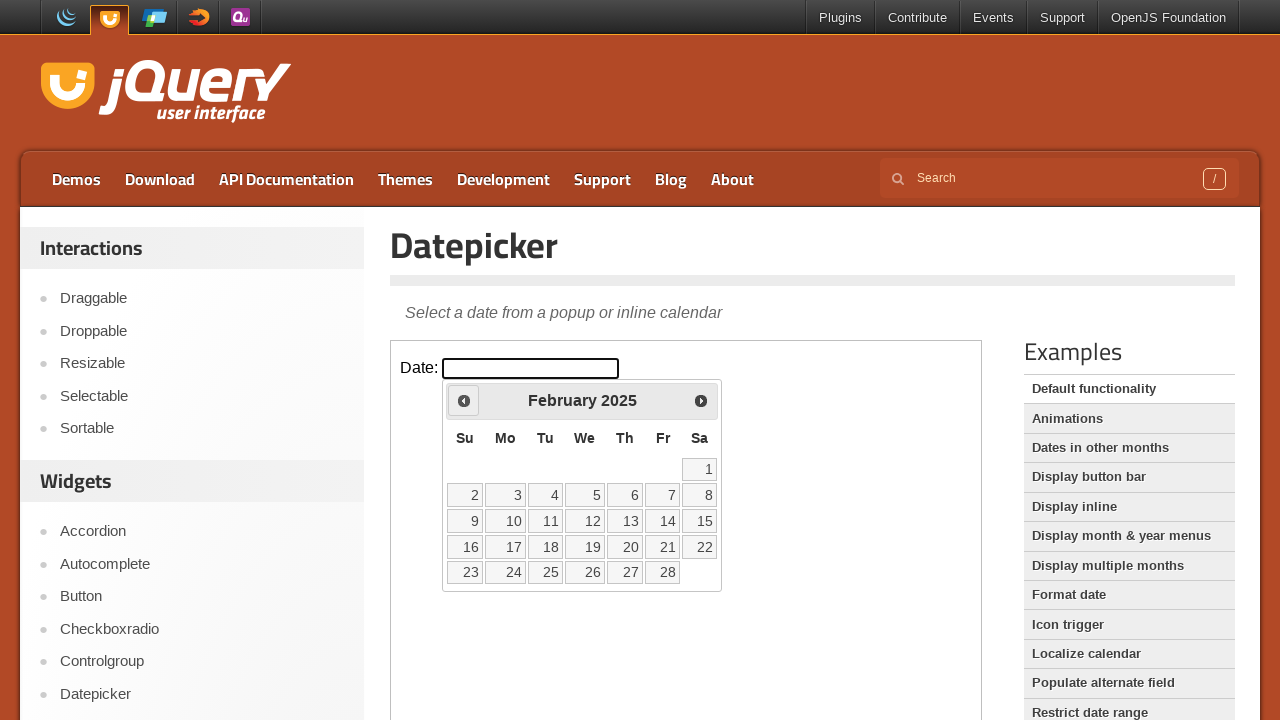

Clicked previous month button, currently at February 2025 at (464, 400) on .demo-frame >> internal:control=enter-frame >> .ui-datepicker-prev
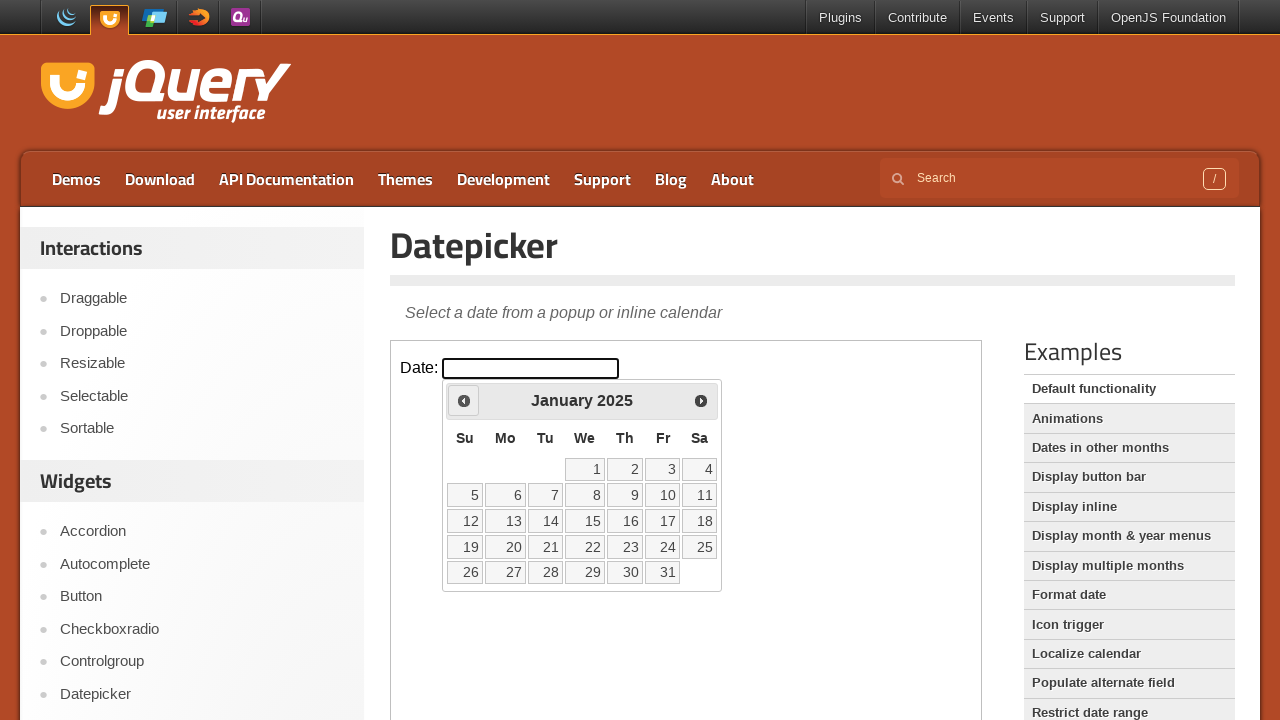

Selected past date: 24 at (663, 547) on .demo-frame >> internal:control=enter-frame >> //td[@data-handler='selectDay']/a
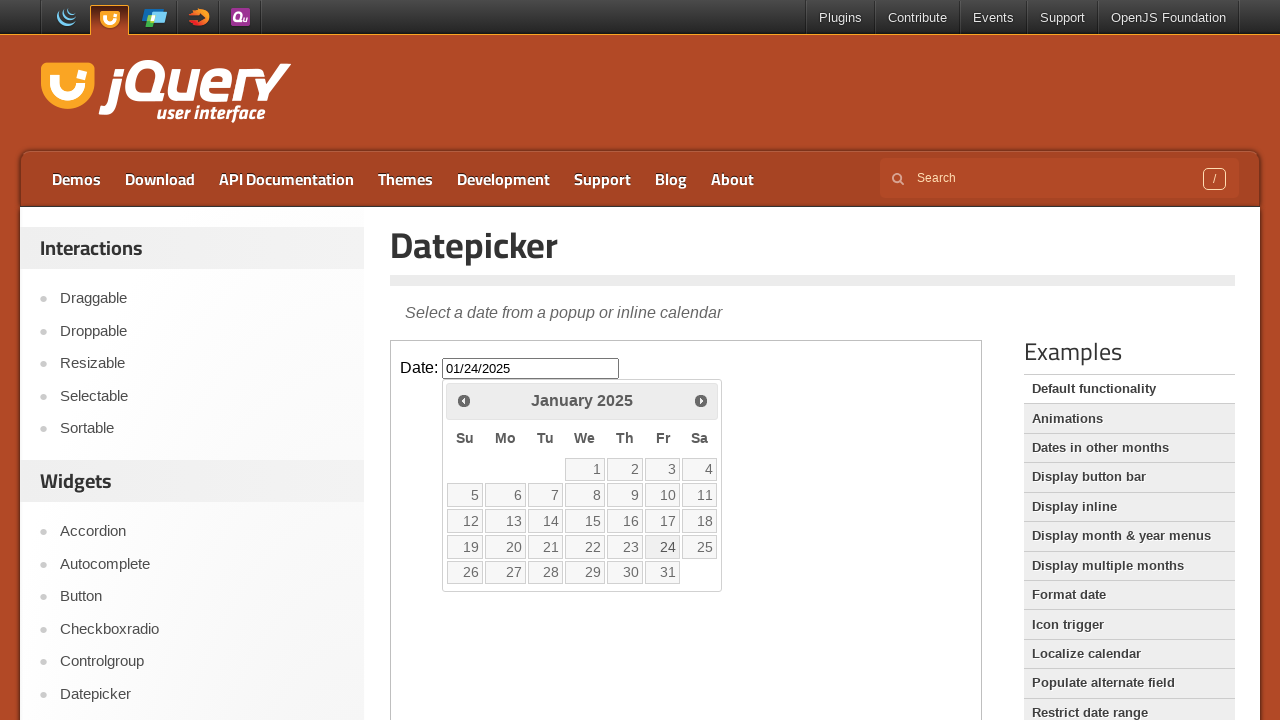

Reloaded page to reset datepicker
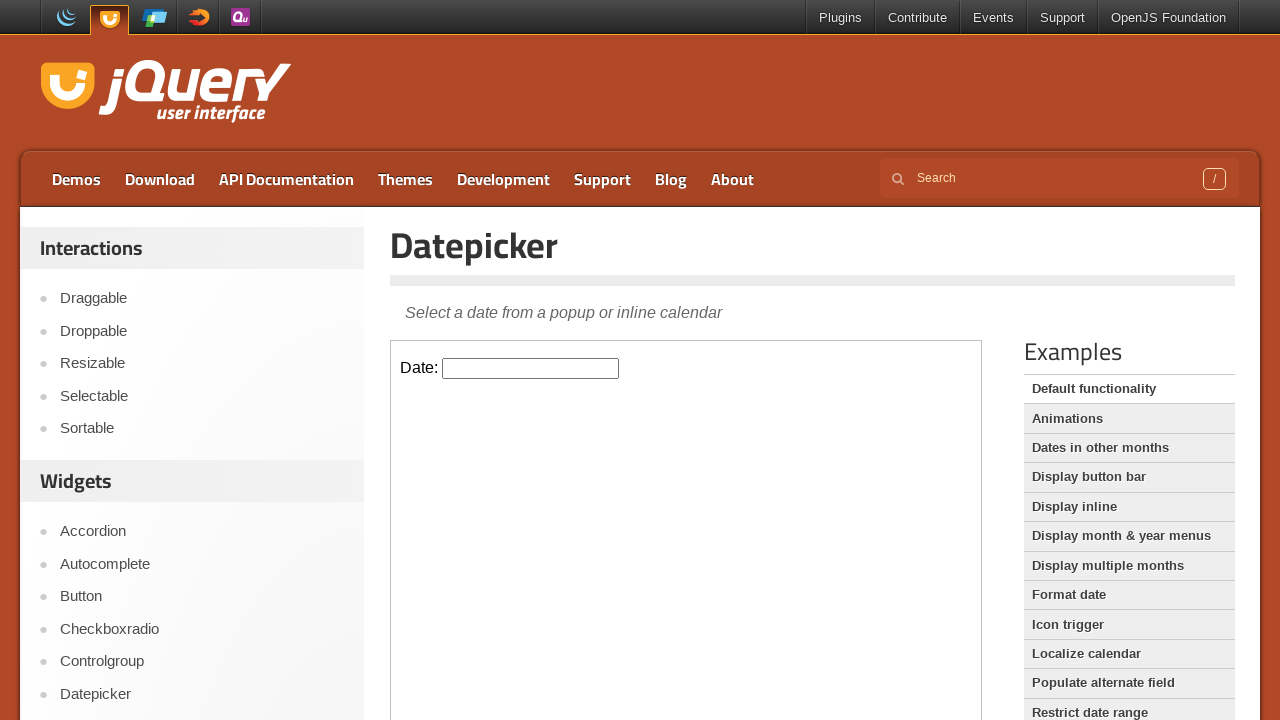

Calculated future date: March 26, 2027
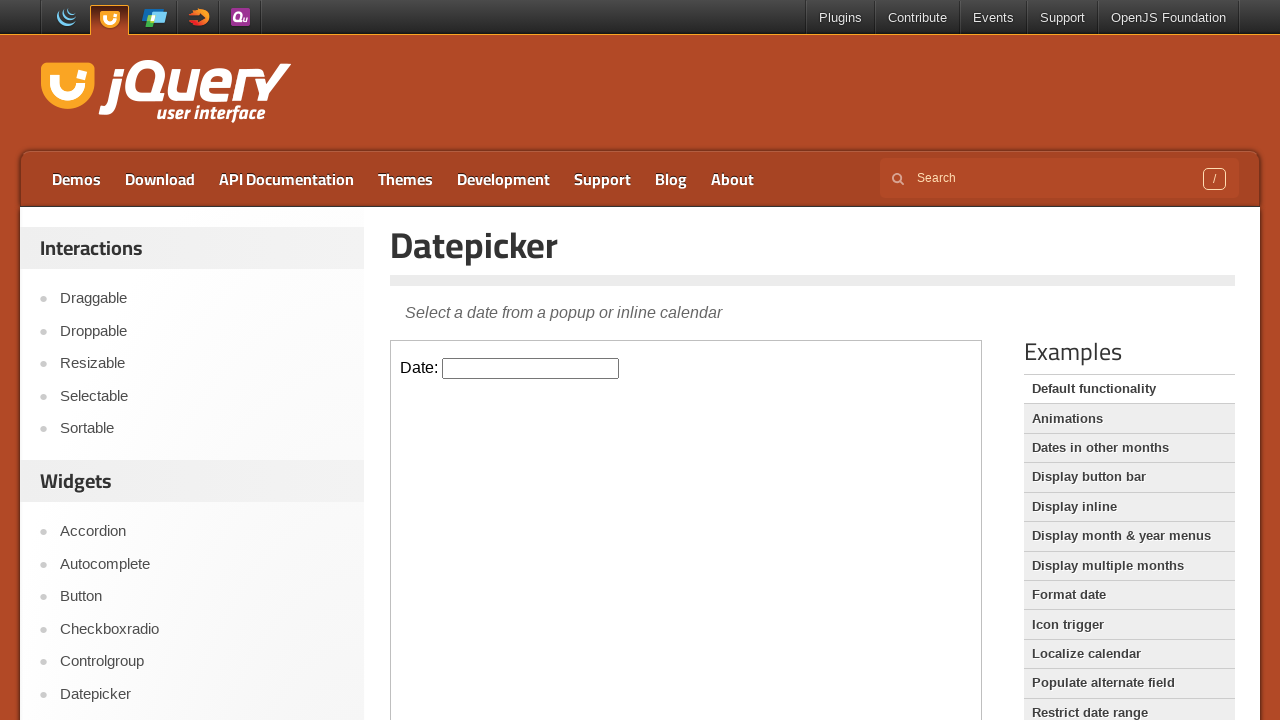

Clicked on datepicker input field for future date selection at (531, 368) on .demo-frame >> internal:control=enter-frame >> #datepicker
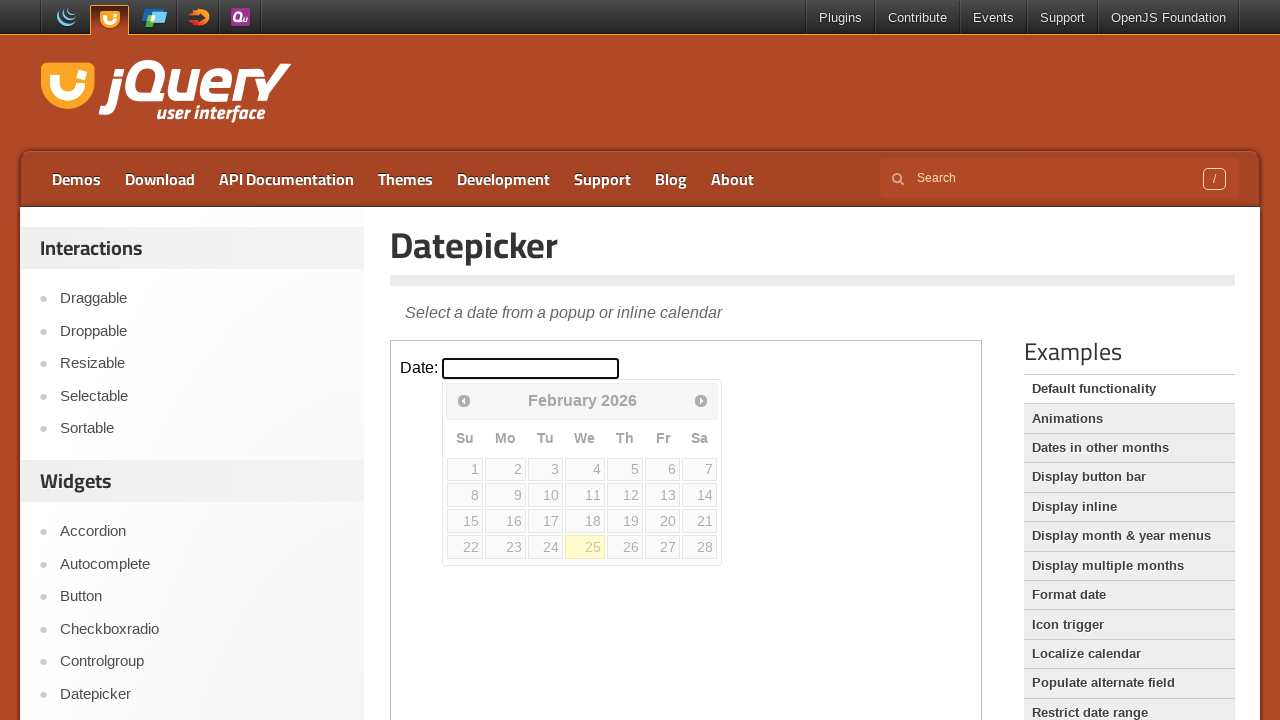

Clicked next month button, currently at February 2026 at (701, 400) on .demo-frame >> internal:control=enter-frame >> .ui-datepicker-next
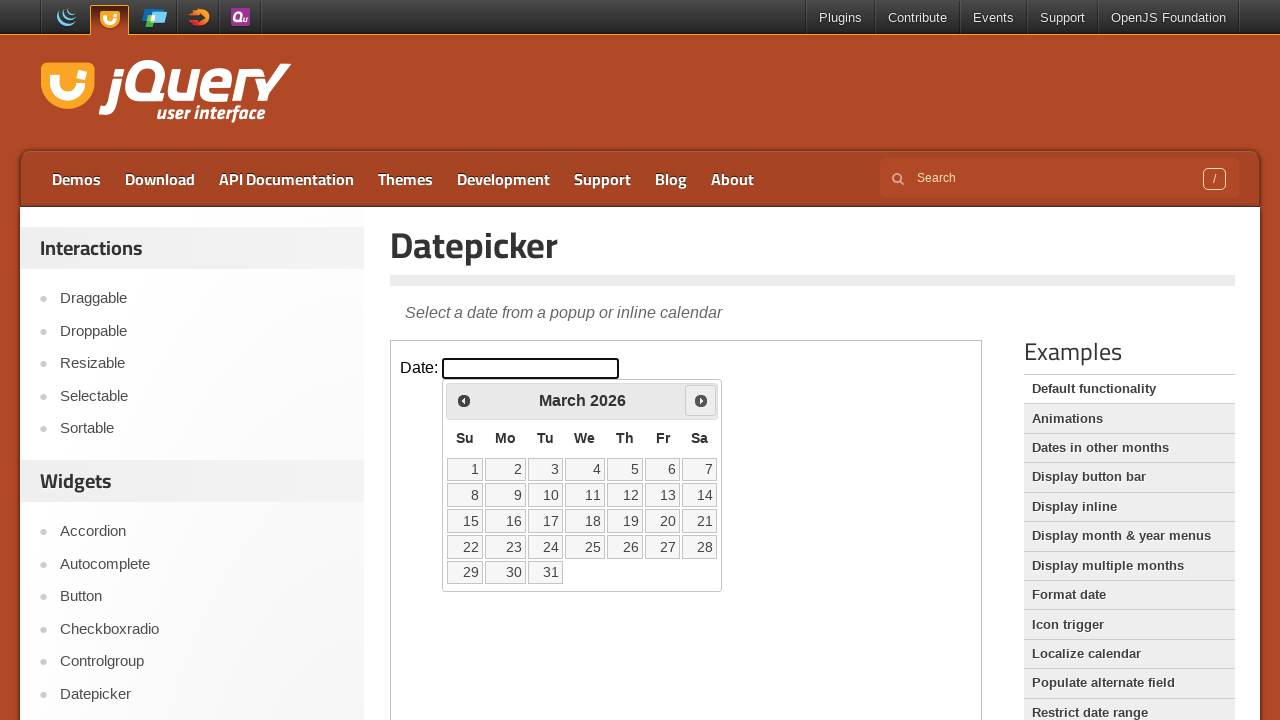

Clicked next month button, currently at March 2026 at (701, 400) on .demo-frame >> internal:control=enter-frame >> .ui-datepicker-next
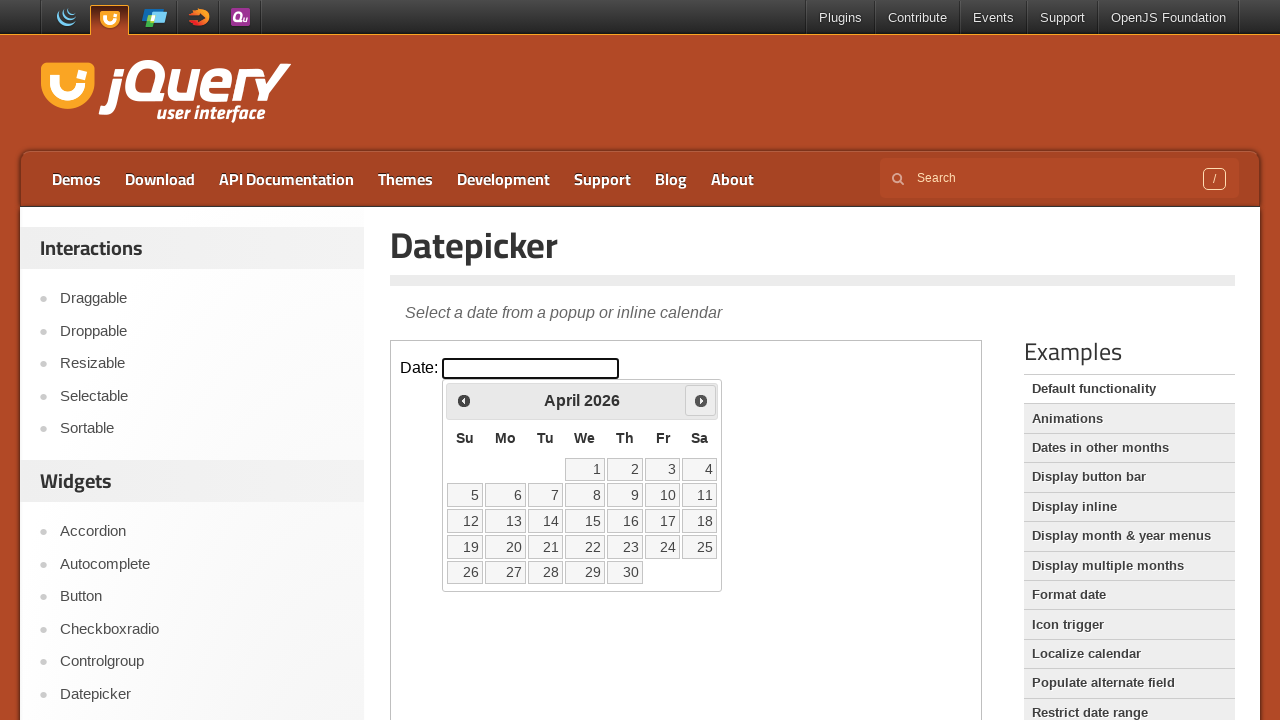

Clicked next month button, currently at April 2026 at (701, 400) on .demo-frame >> internal:control=enter-frame >> .ui-datepicker-next
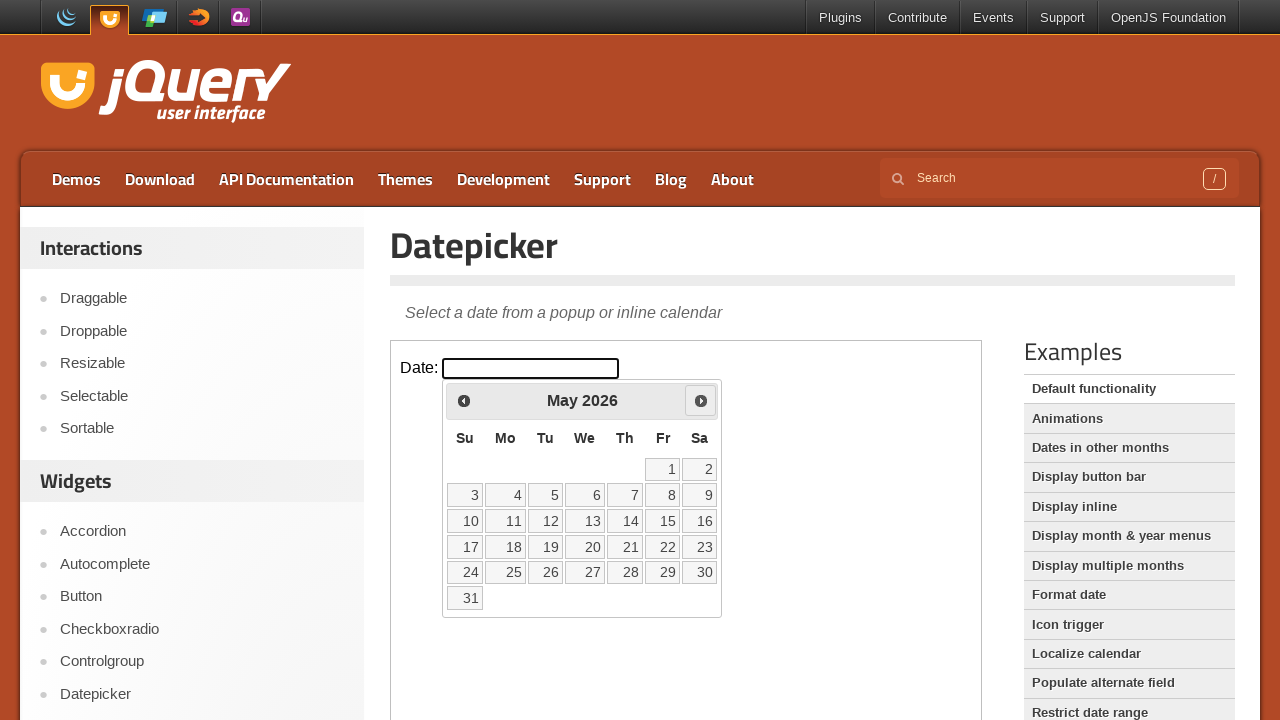

Clicked next month button, currently at May 2026 at (701, 400) on .demo-frame >> internal:control=enter-frame >> .ui-datepicker-next
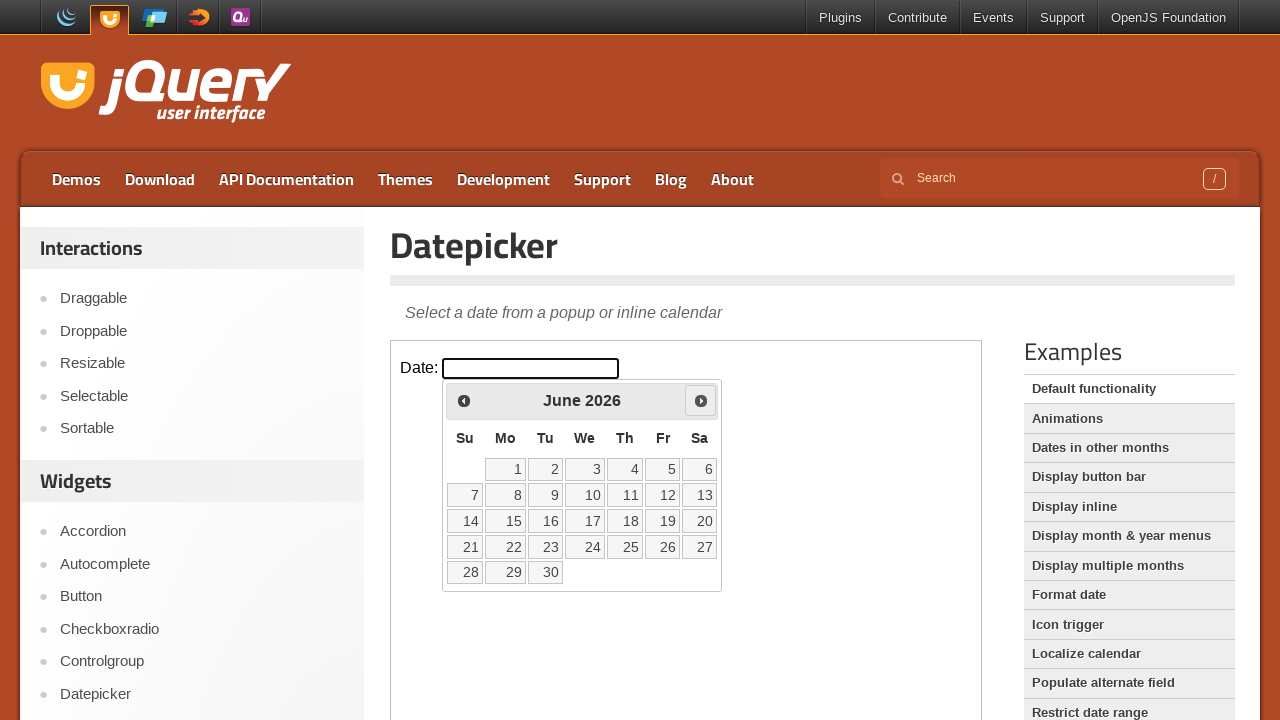

Clicked next month button, currently at June 2026 at (701, 400) on .demo-frame >> internal:control=enter-frame >> .ui-datepicker-next
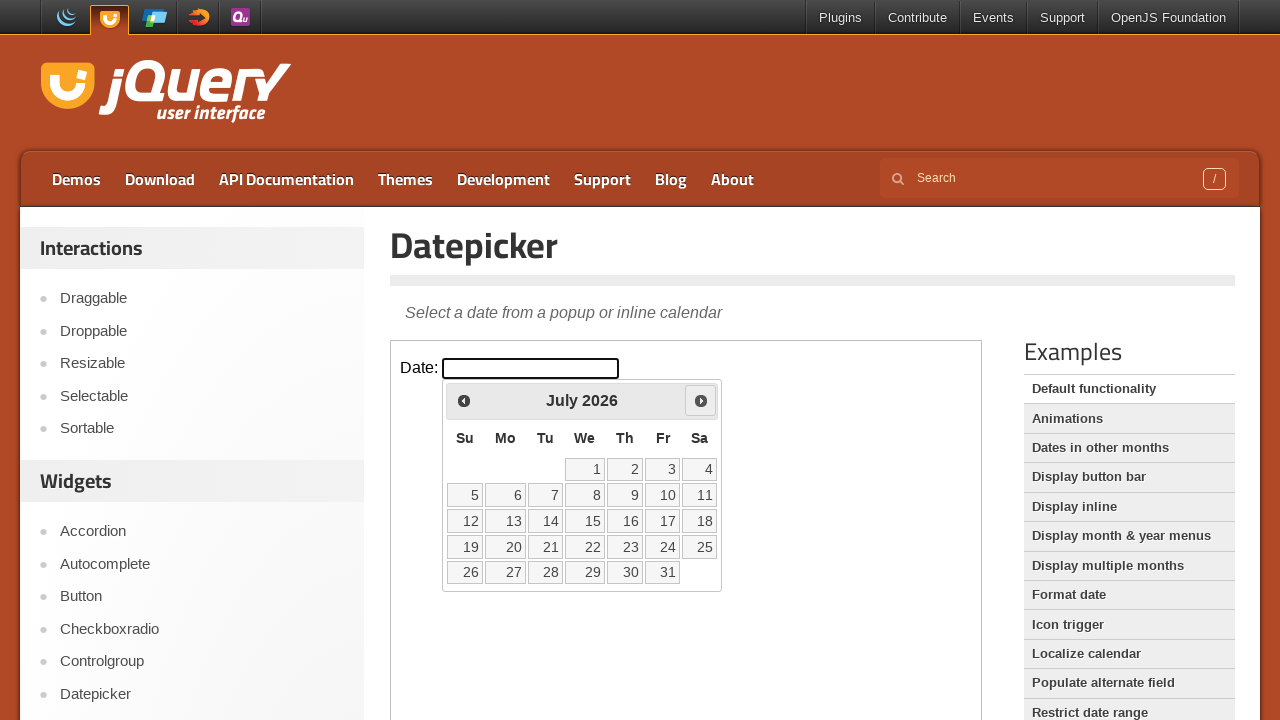

Clicked next month button, currently at July 2026 at (701, 400) on .demo-frame >> internal:control=enter-frame >> .ui-datepicker-next
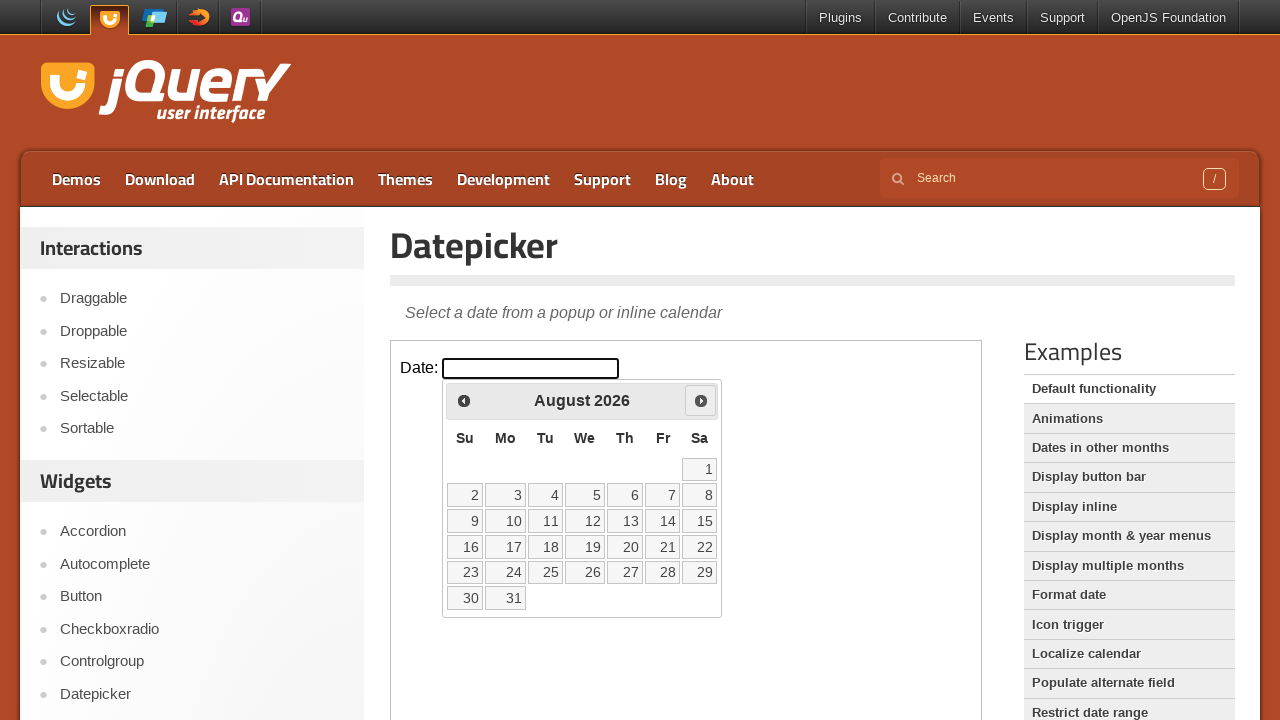

Clicked next month button, currently at August 2026 at (701, 400) on .demo-frame >> internal:control=enter-frame >> .ui-datepicker-next
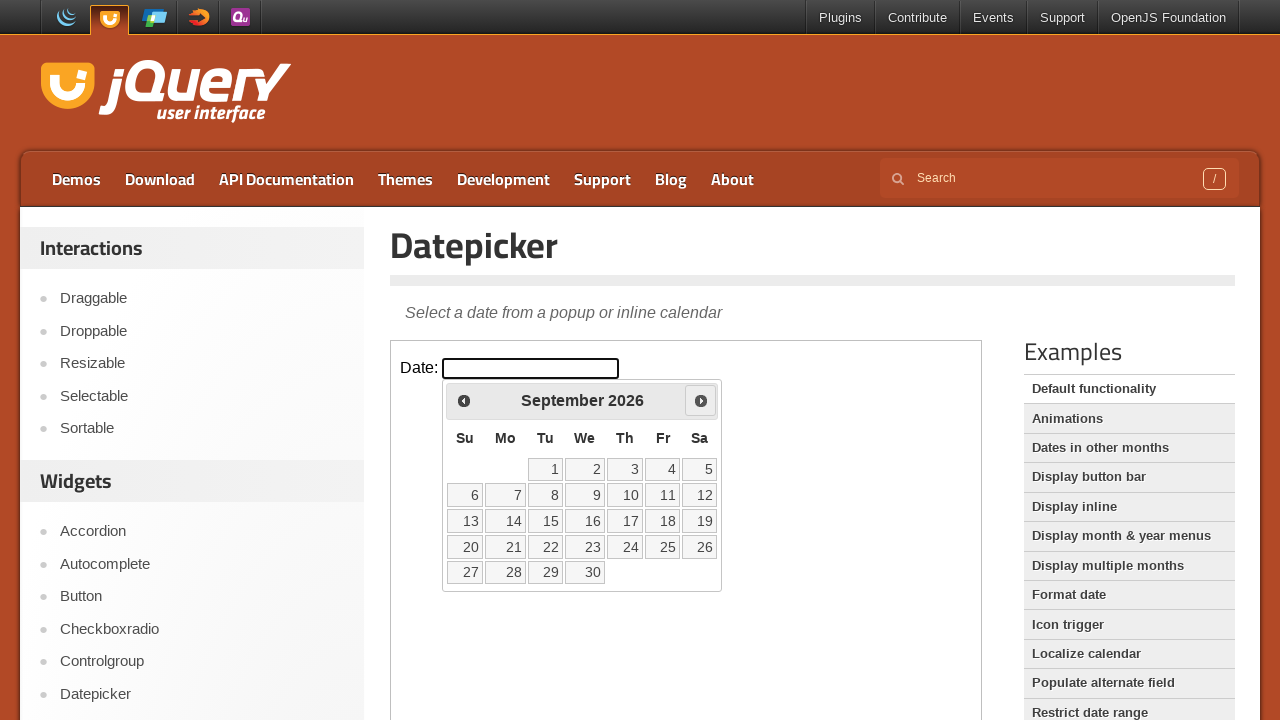

Clicked next month button, currently at September 2026 at (701, 400) on .demo-frame >> internal:control=enter-frame >> .ui-datepicker-next
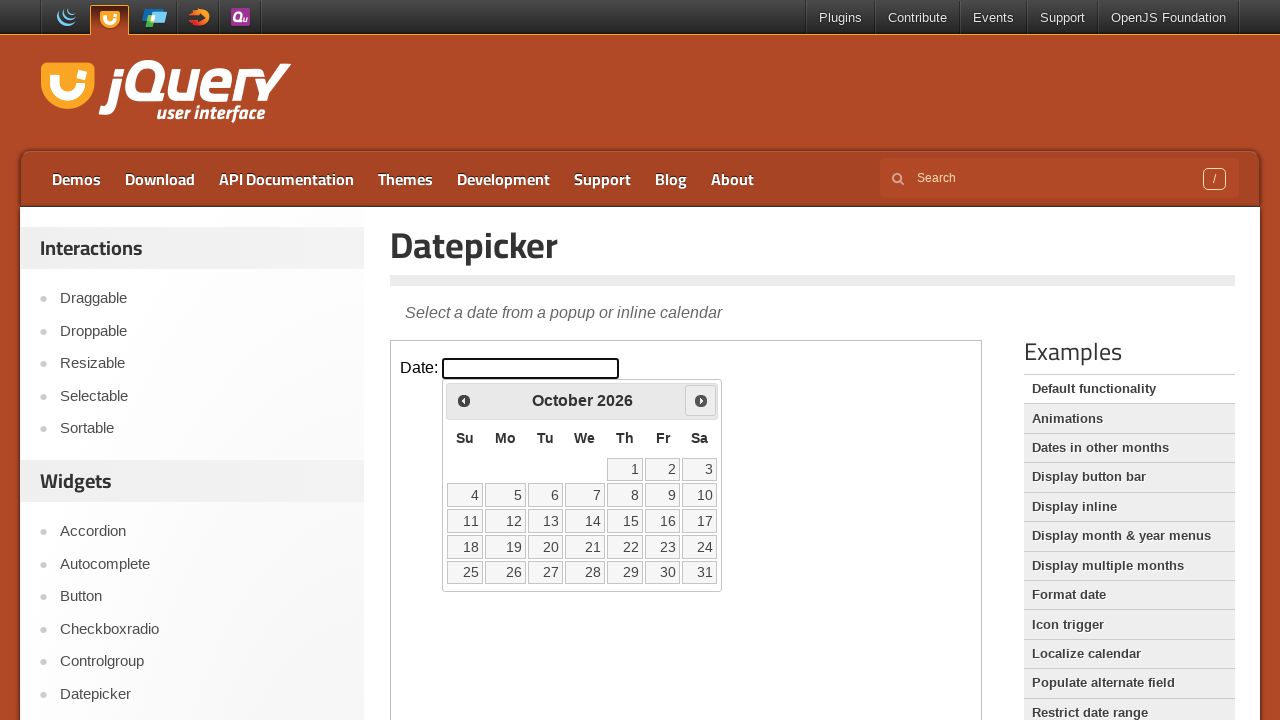

Clicked next month button, currently at October 2026 at (701, 400) on .demo-frame >> internal:control=enter-frame >> .ui-datepicker-next
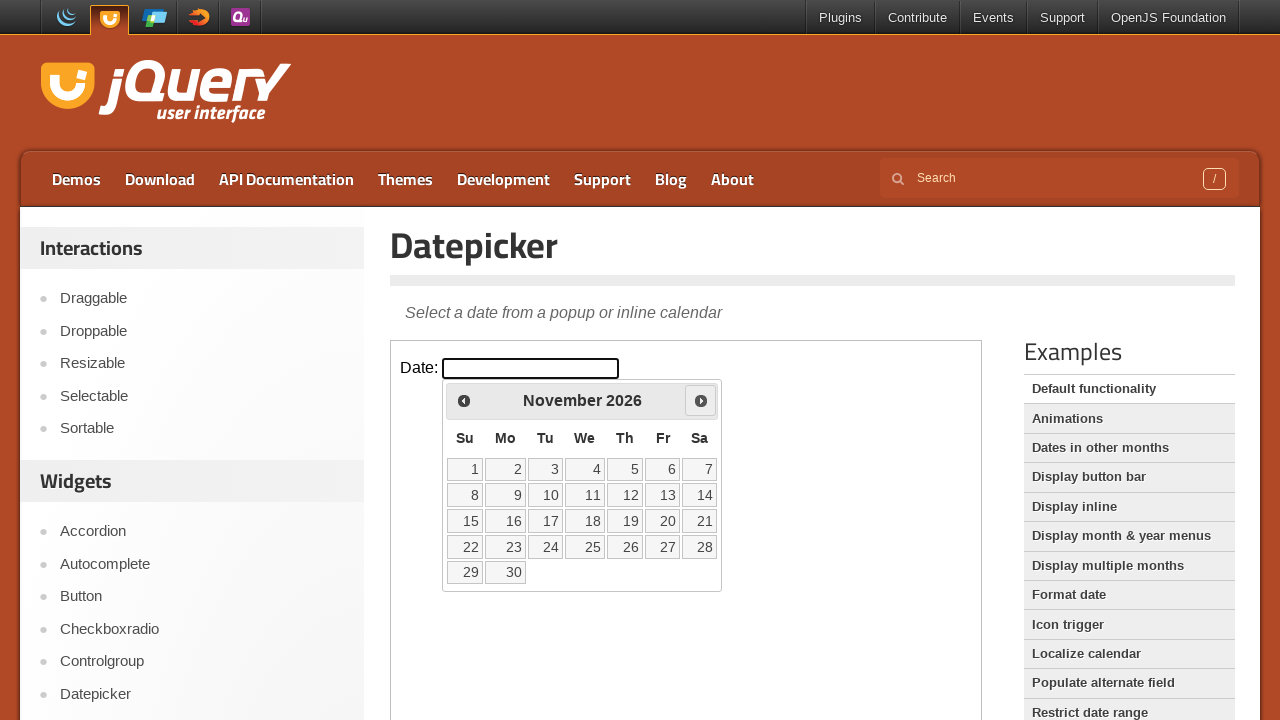

Clicked next month button, currently at November 2026 at (701, 400) on .demo-frame >> internal:control=enter-frame >> .ui-datepicker-next
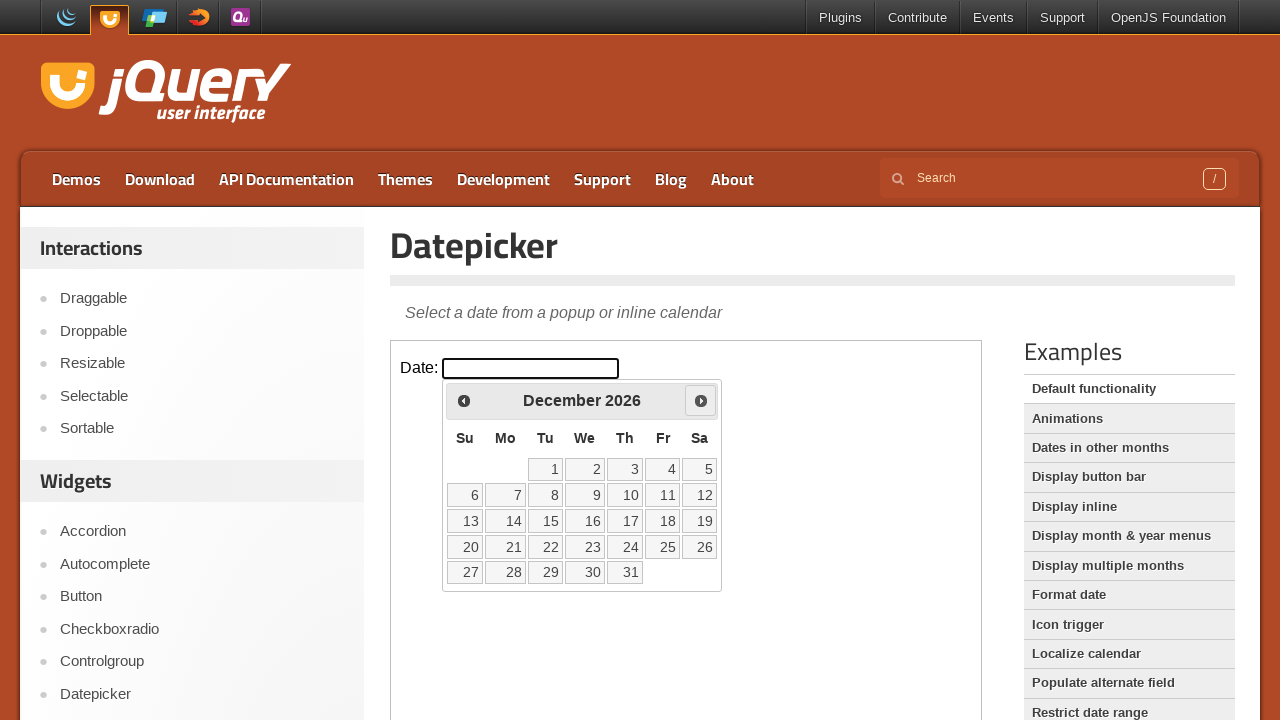

Clicked next month button, currently at December 2026 at (701, 400) on .demo-frame >> internal:control=enter-frame >> .ui-datepicker-next
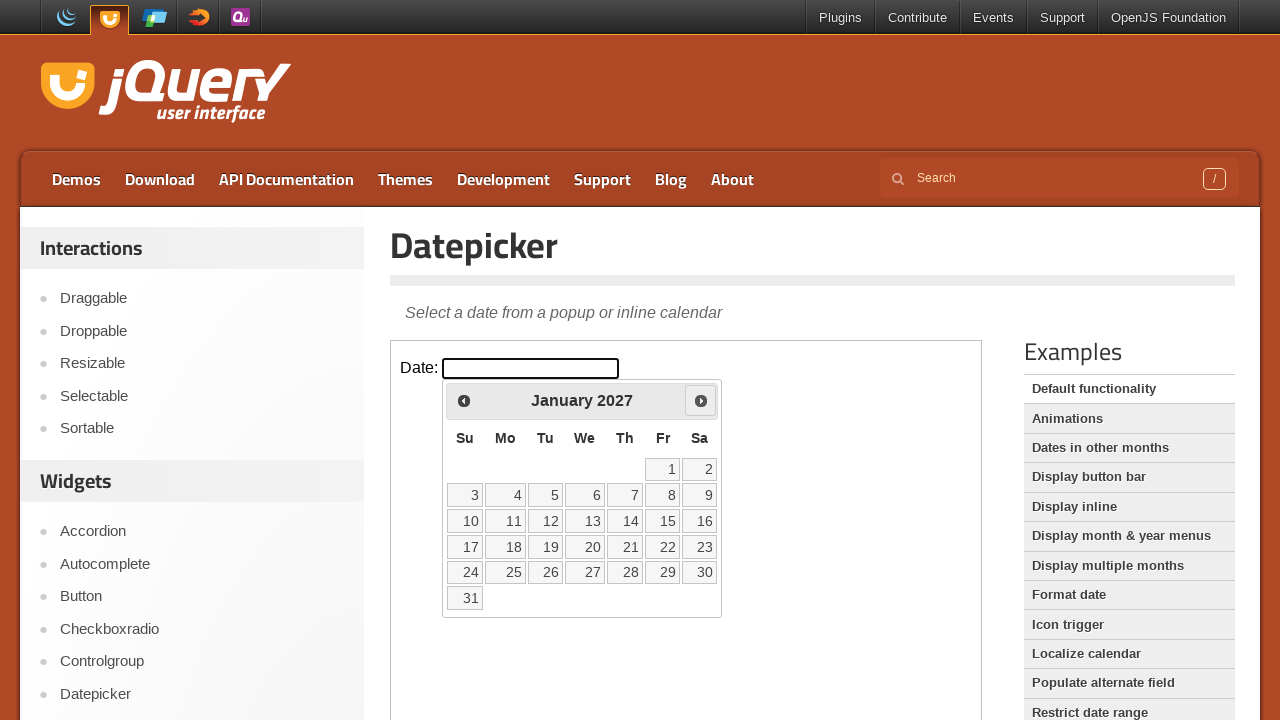

Clicked next month button, currently at January 2027 at (701, 400) on .demo-frame >> internal:control=enter-frame >> .ui-datepicker-next
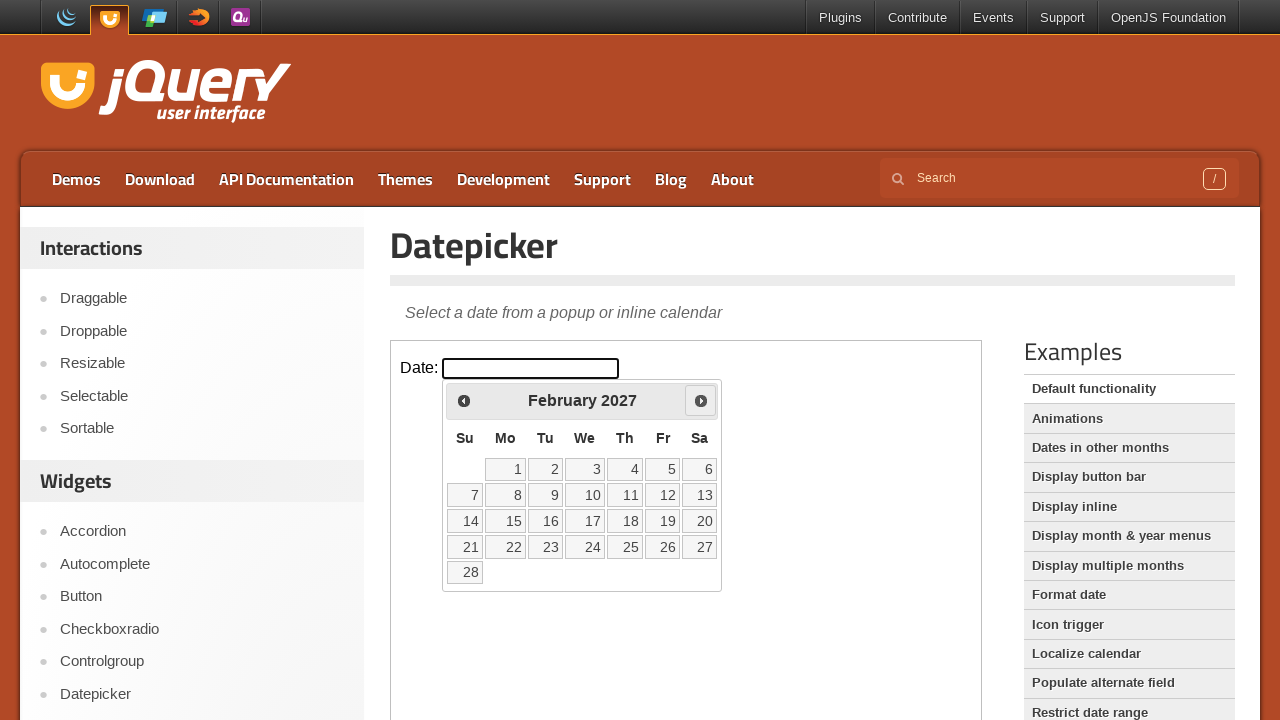

Clicked next month button, currently at February 2027 at (701, 400) on .demo-frame >> internal:control=enter-frame >> .ui-datepicker-next
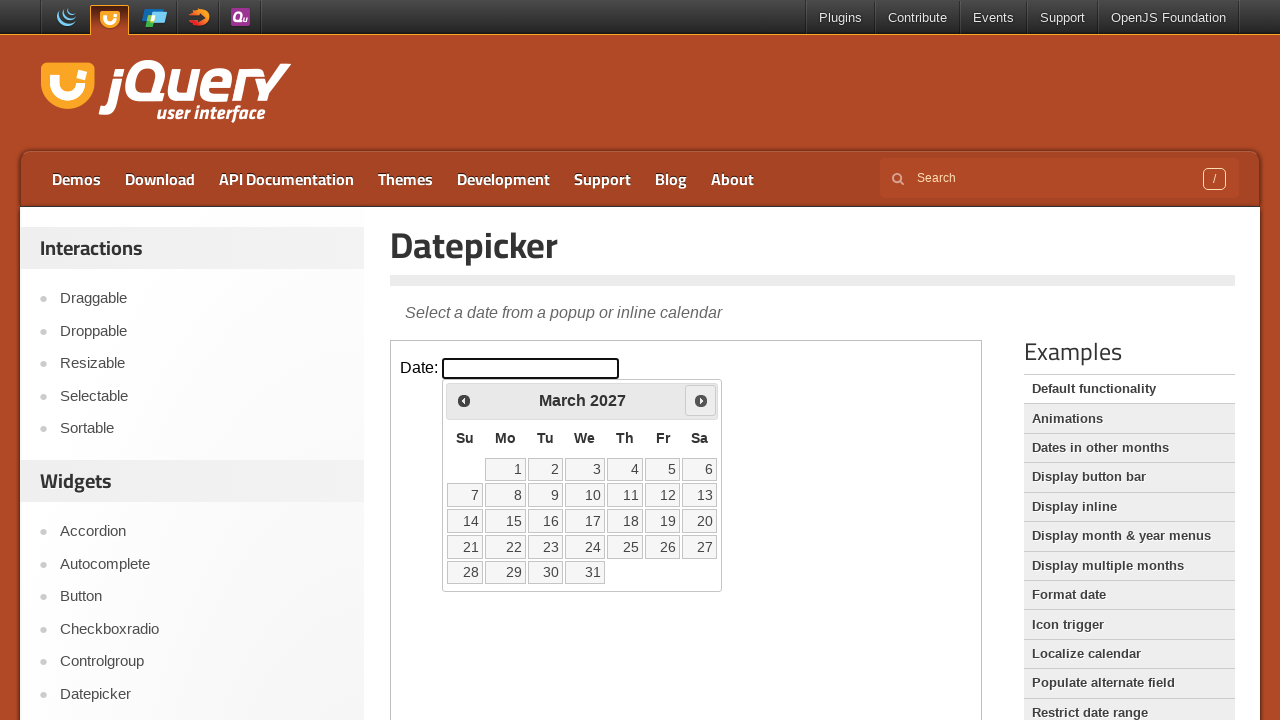

Selected future date: 26 at (663, 547) on .demo-frame >> internal:control=enter-frame >> //td[@data-handler='selectDay']/a
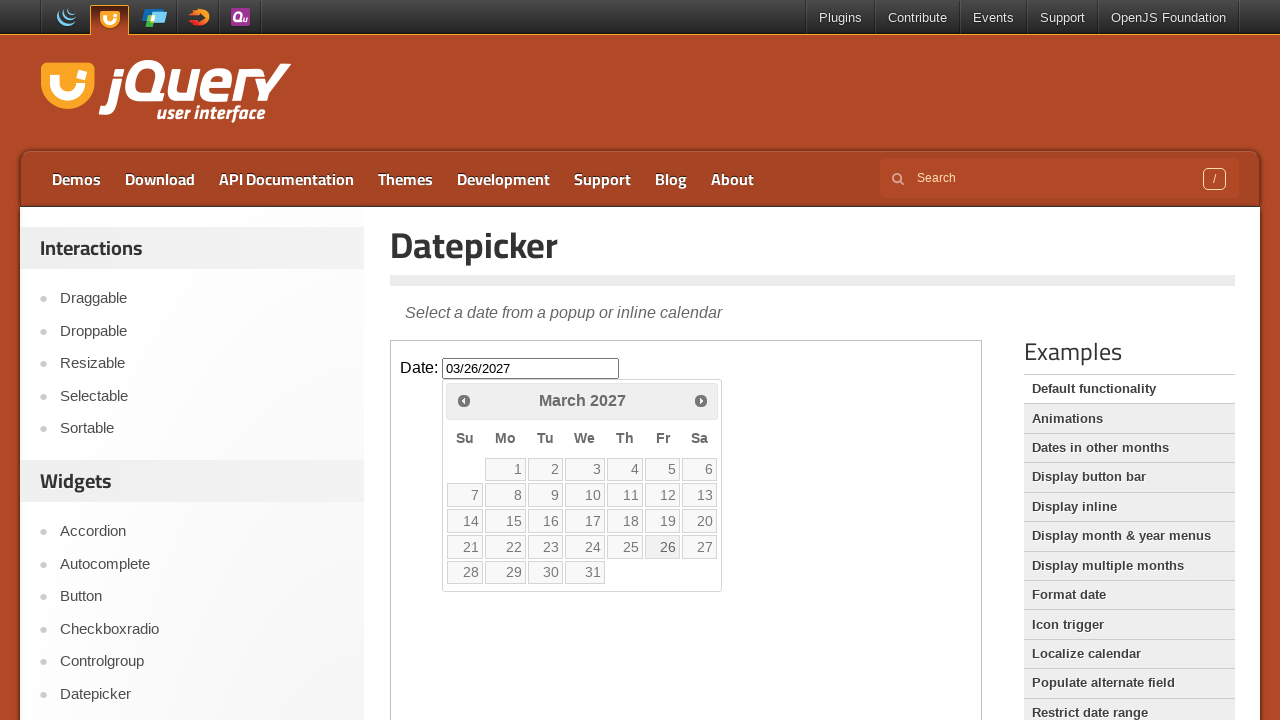

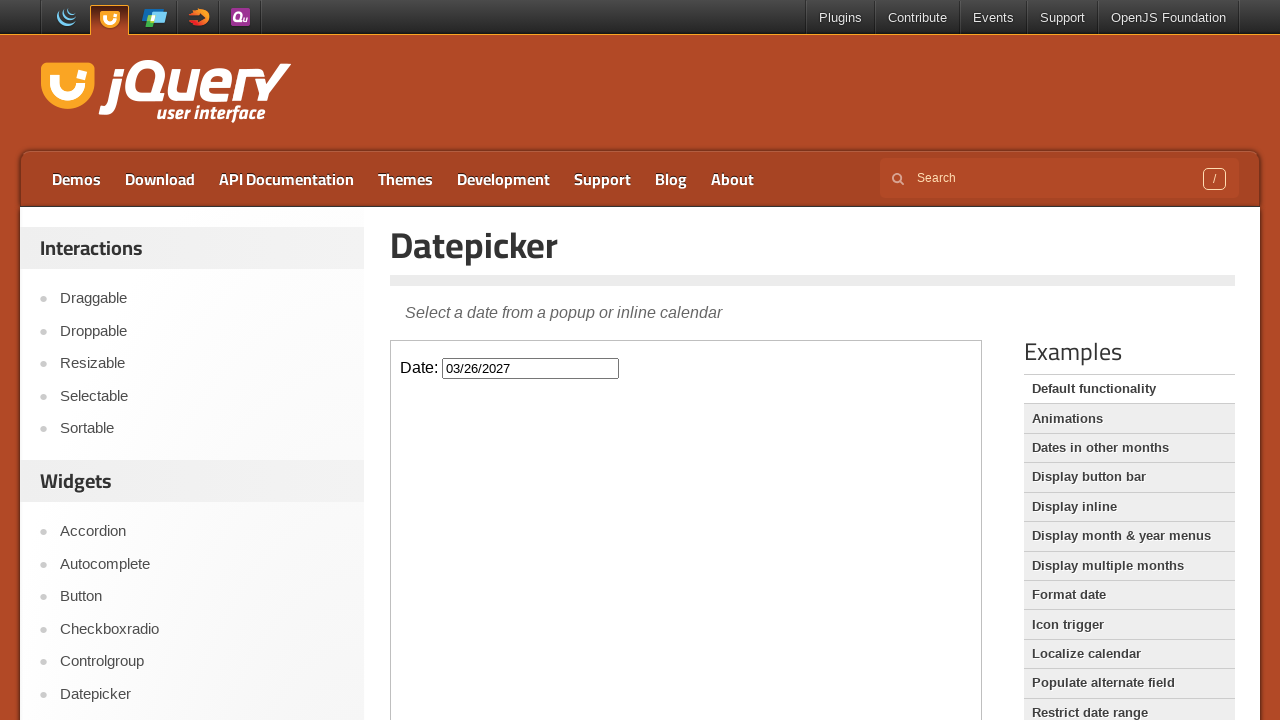